Tests the wish outcome where rolling 5,5 then 5,5,5 then 5,5,5,5 then 5,5,5,5,5 results in "Buy from wish.com" message

Starting URL: http://100percentofthetimehotspaghetti.com/dice.html

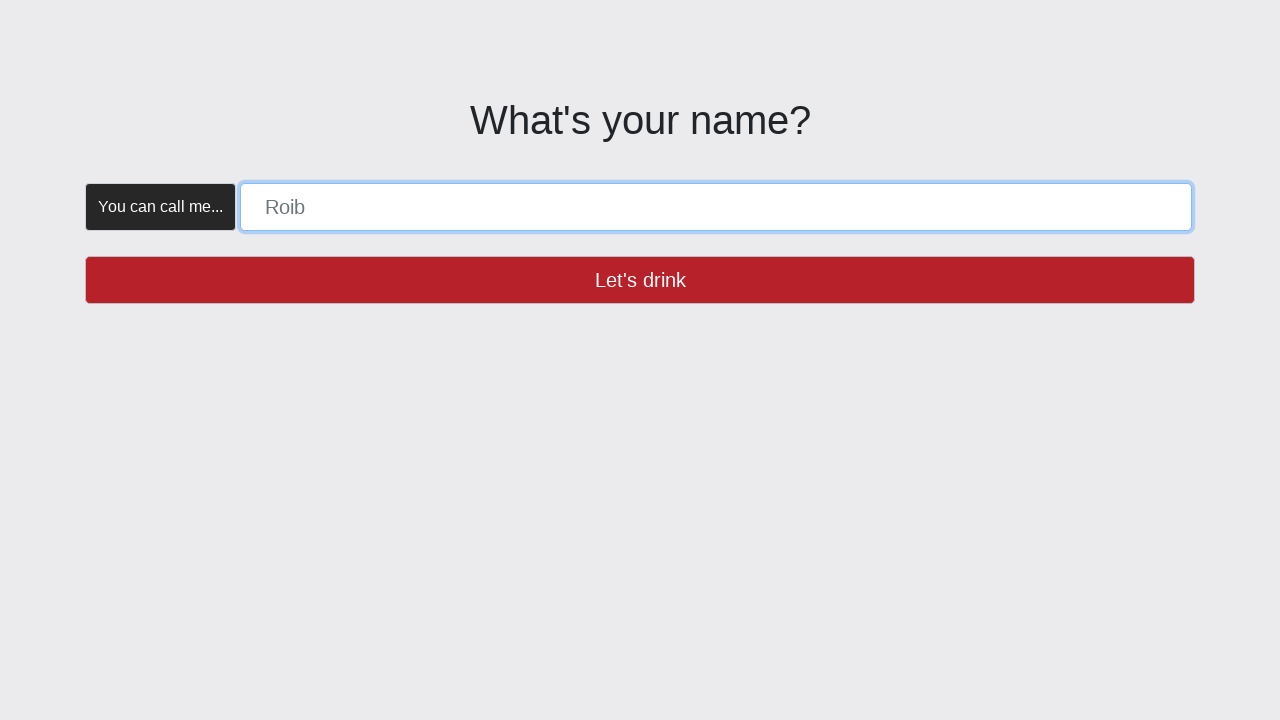

Navigated to dice game URL
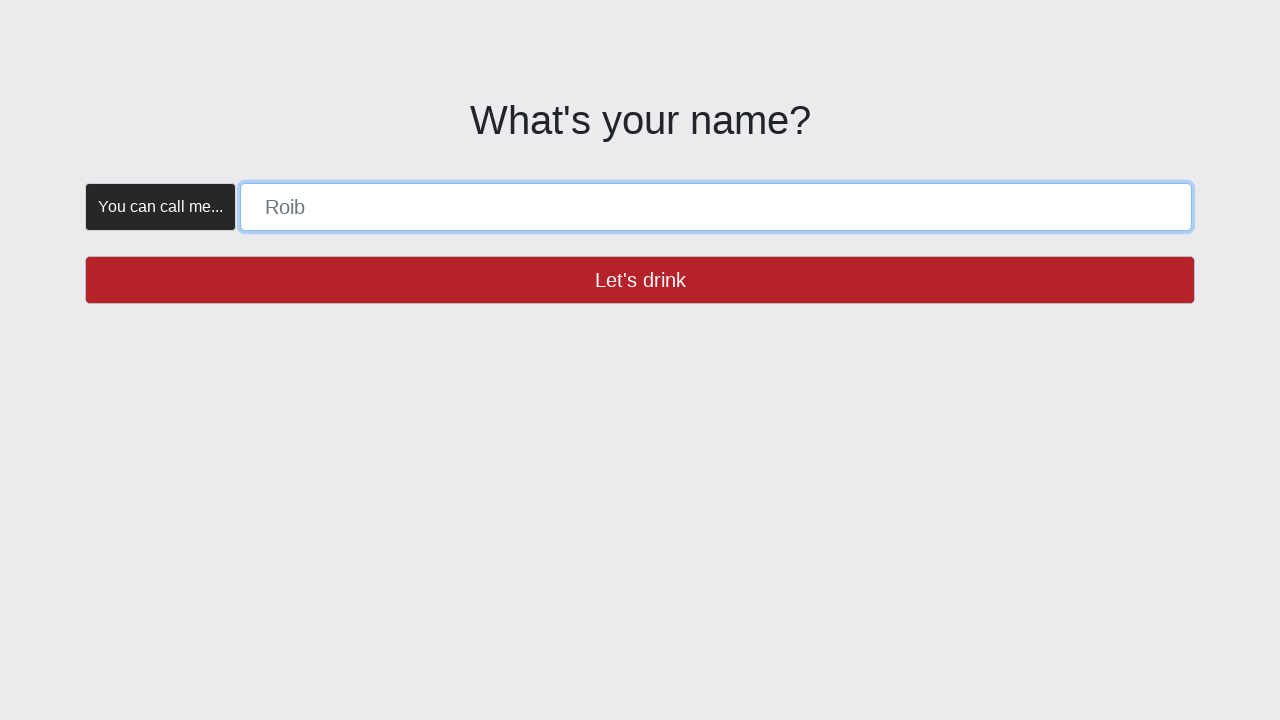

Verified name button is enabled at (640, 280) on button >> internal:has-text="Let's drink"i
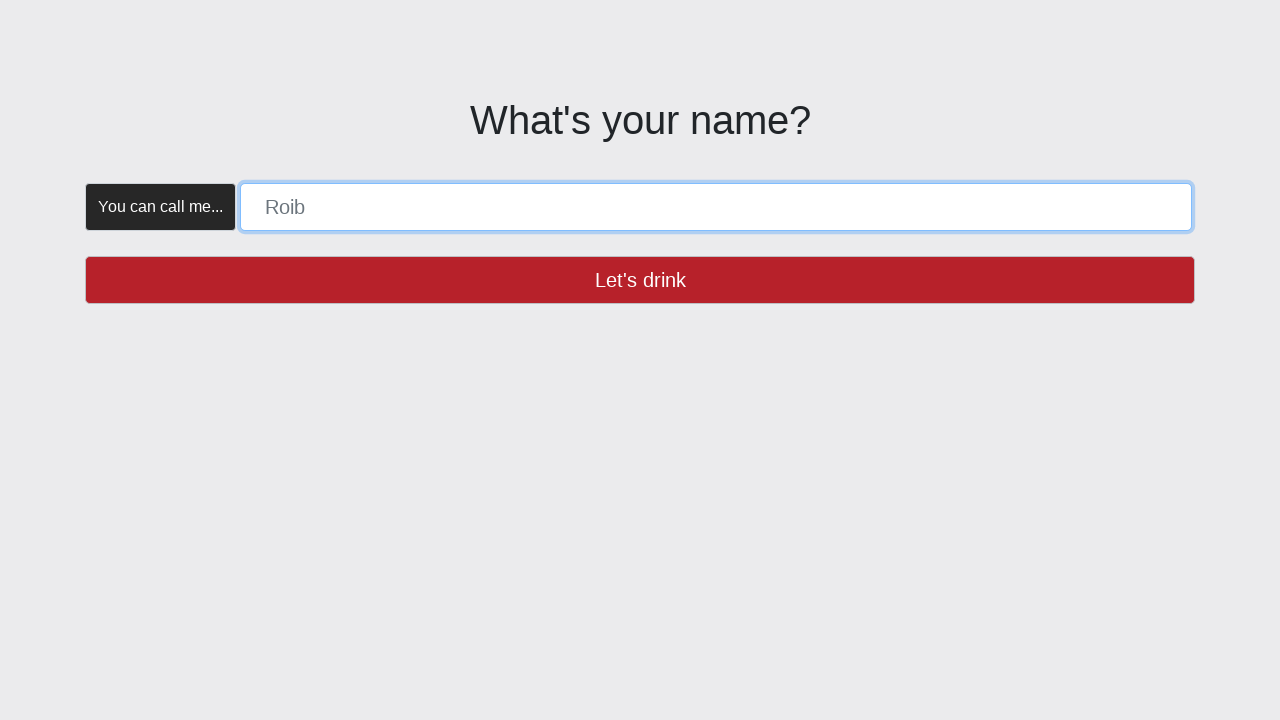

Filled name field with 'WISH' on [placeholder="Roib"]
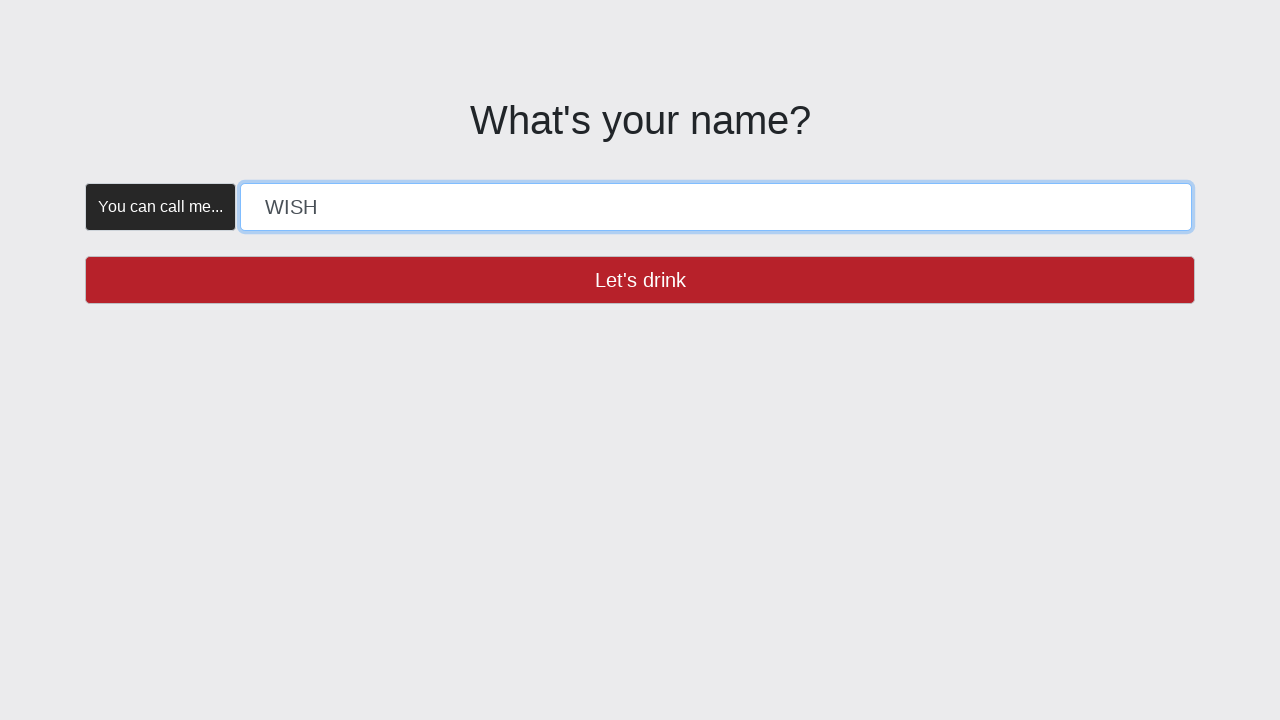

Clicked 'Let's drink' button at (640, 280) on button >> internal:has-text="Let's drink"i
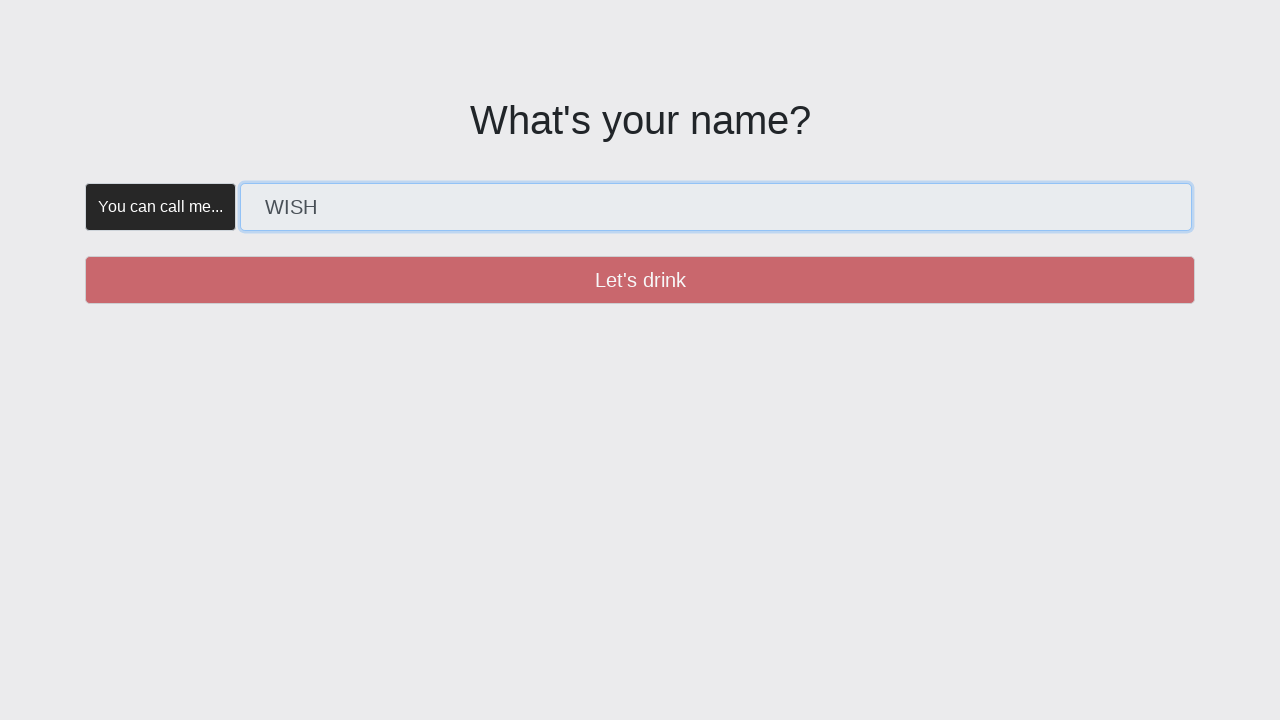

Verified create button is enabled at (355, 182) on button >> internal:has-text="Create"i
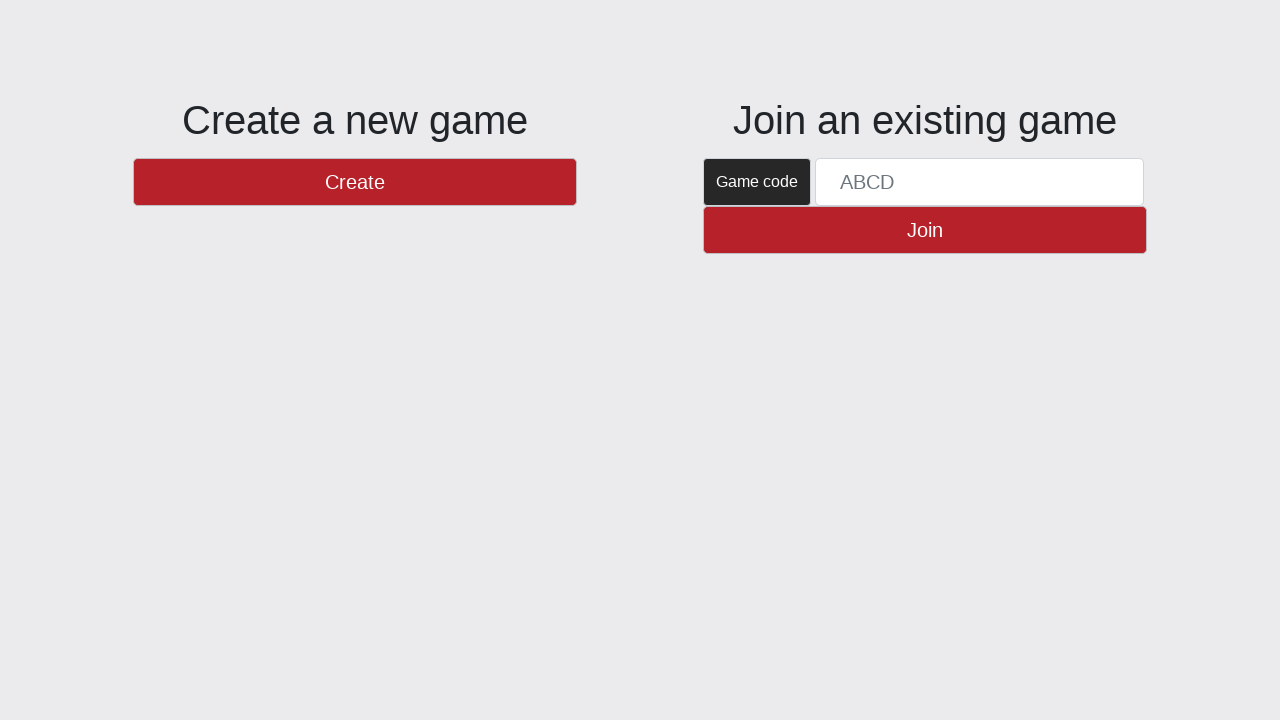

Clicked 'Create' button to start game at (355, 182) on button >> internal:has-text="Create"i
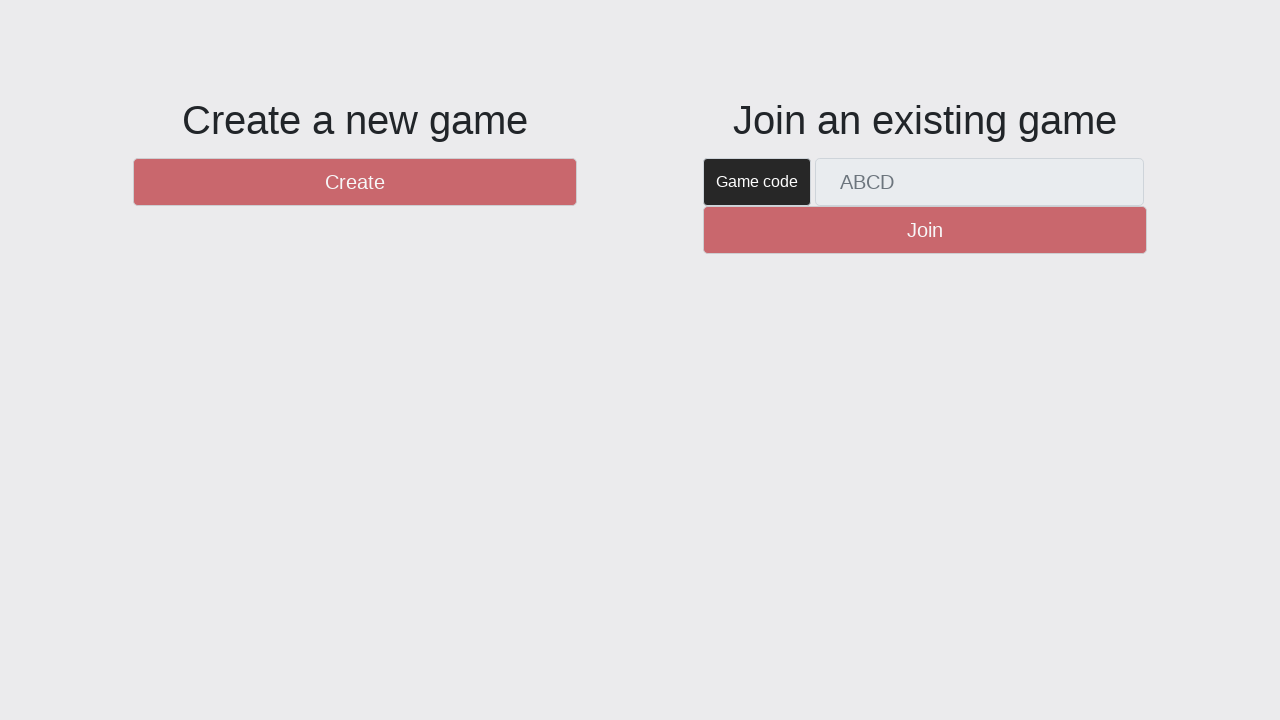

Verified new round button is enabled at (1108, 652) on #btnNewRound
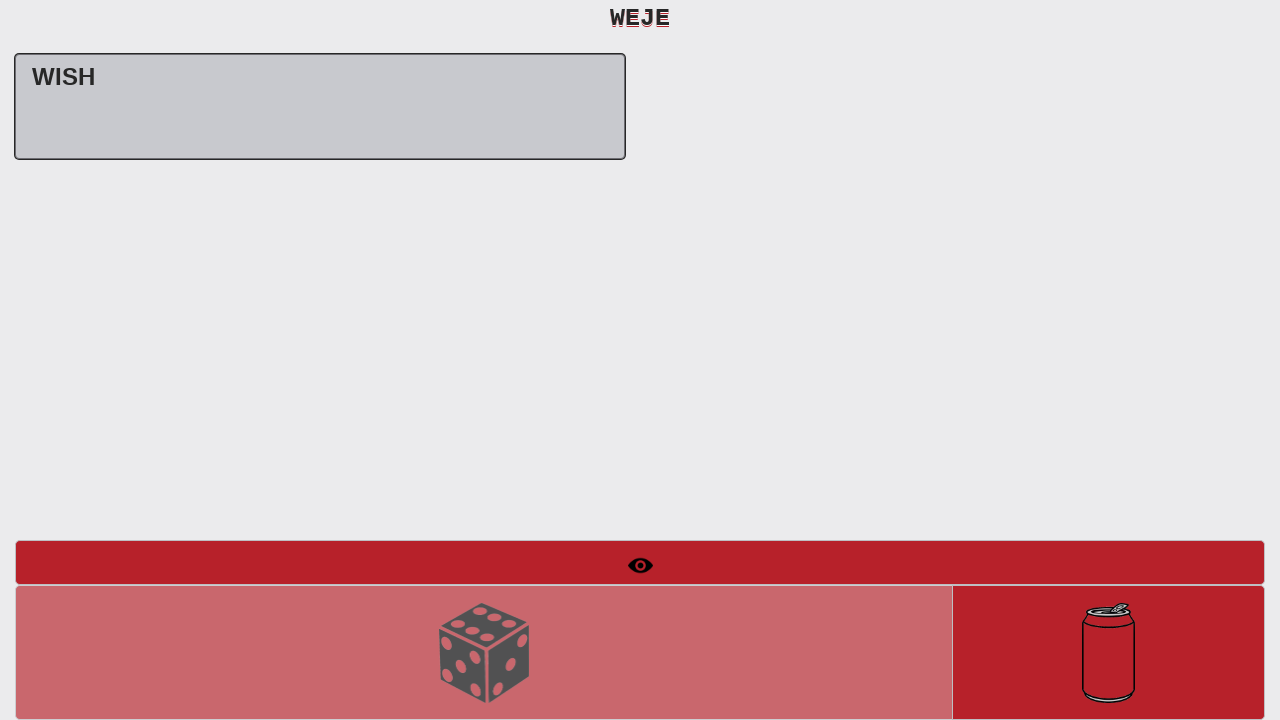

Clicked 'New Round' button at (1108, 652) on #btnNewRound
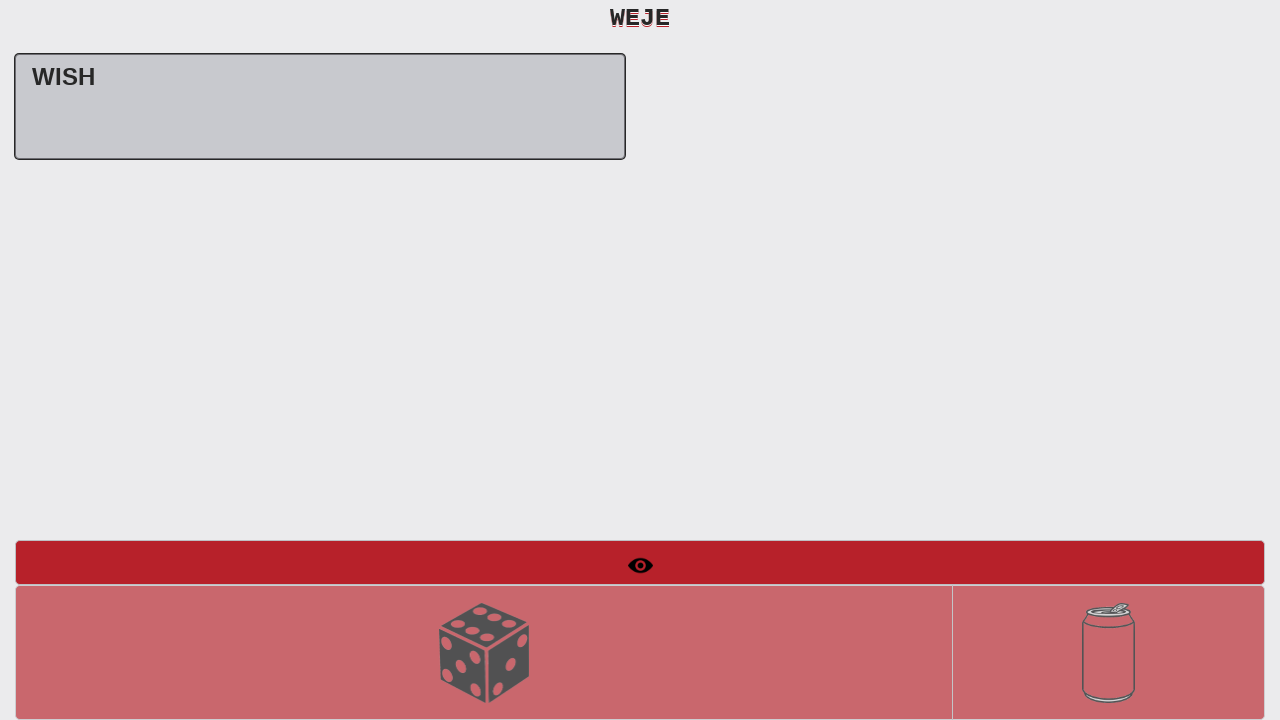

Verified roll dice button is enabled at (484, 652) on #btnRollDice
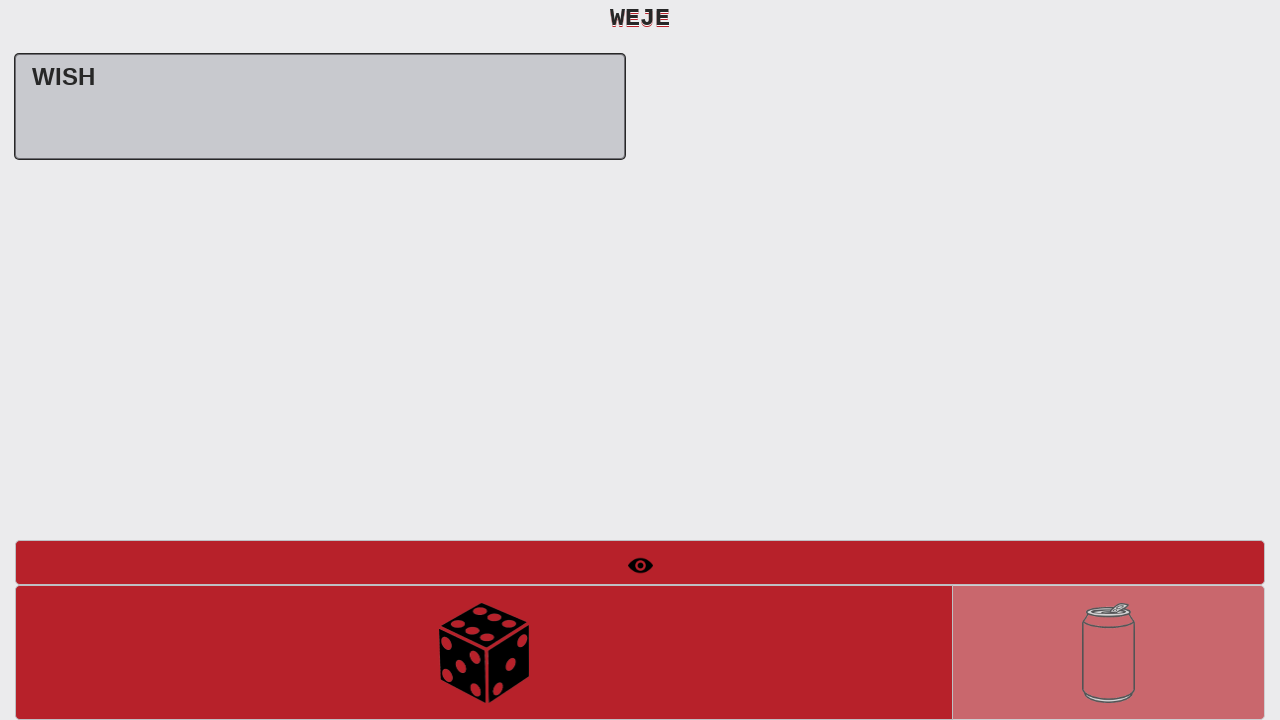

First dice roll - rolled 5,5 at (484, 652) on #btnRollDice
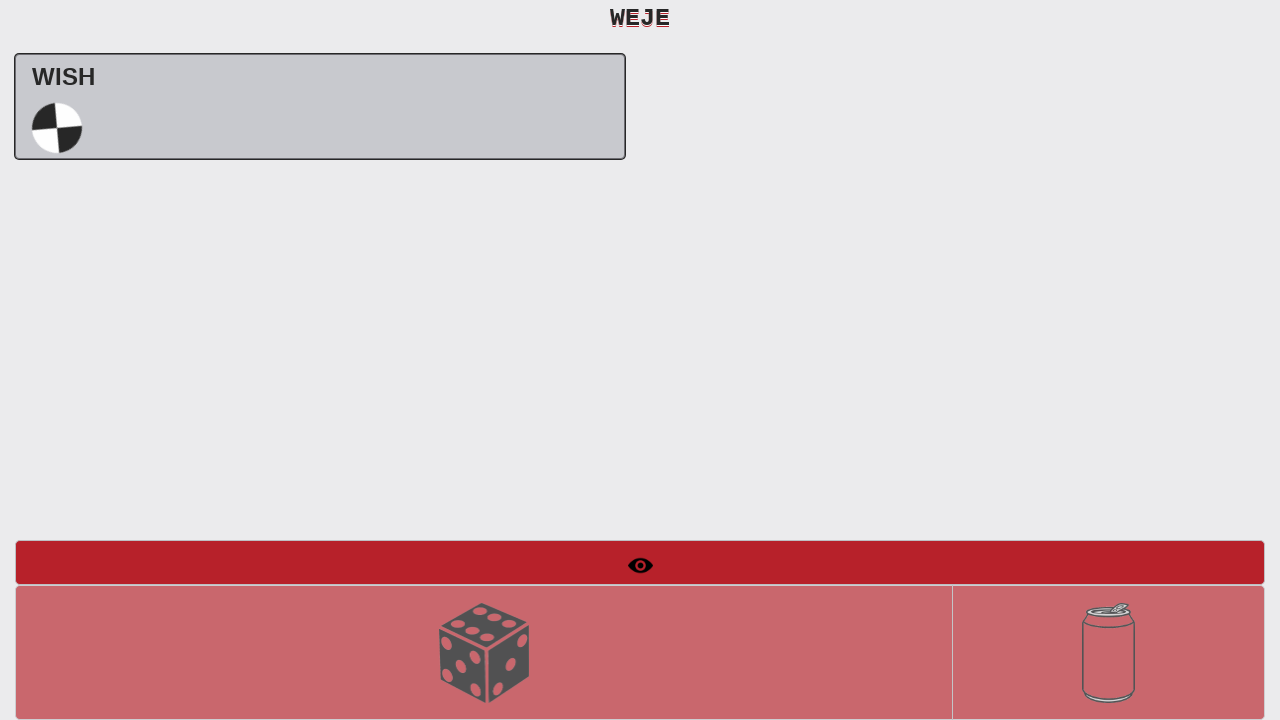

Verified roll dice button is enabled for second roll at (484, 652) on #btnRollDice
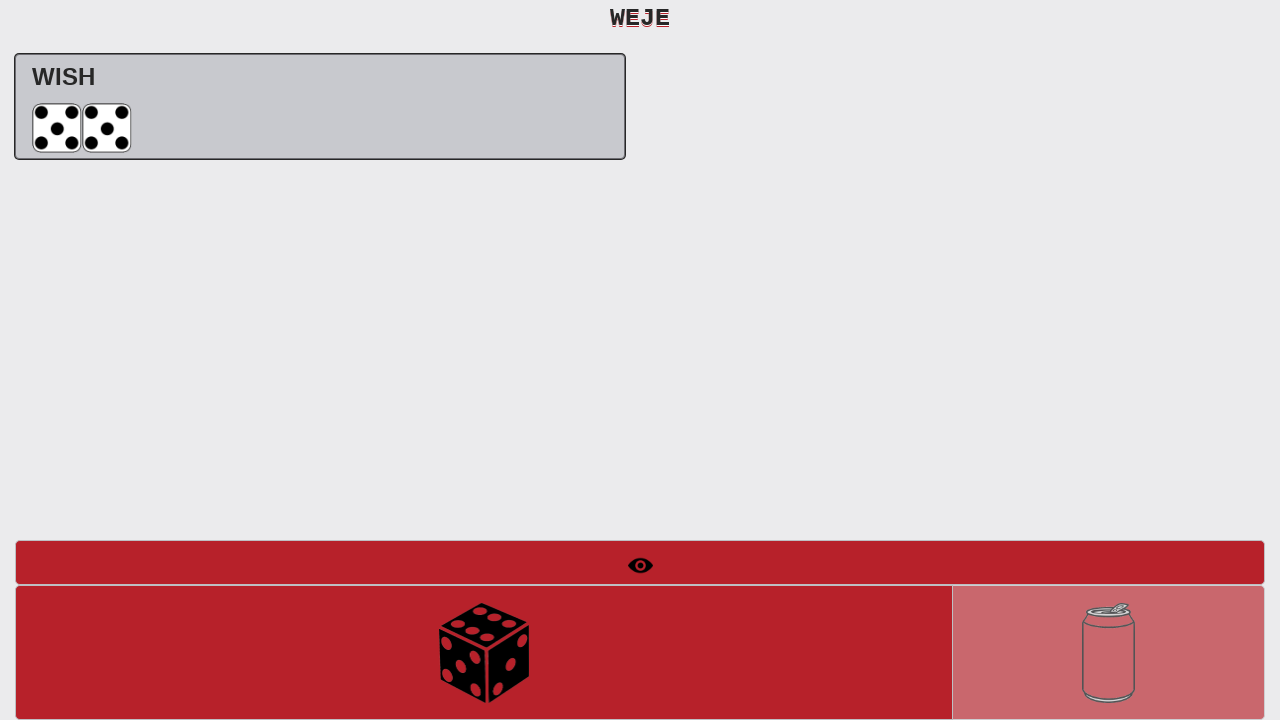

Second dice roll - rolled 5,5,5 at (484, 652) on #btnRollDice
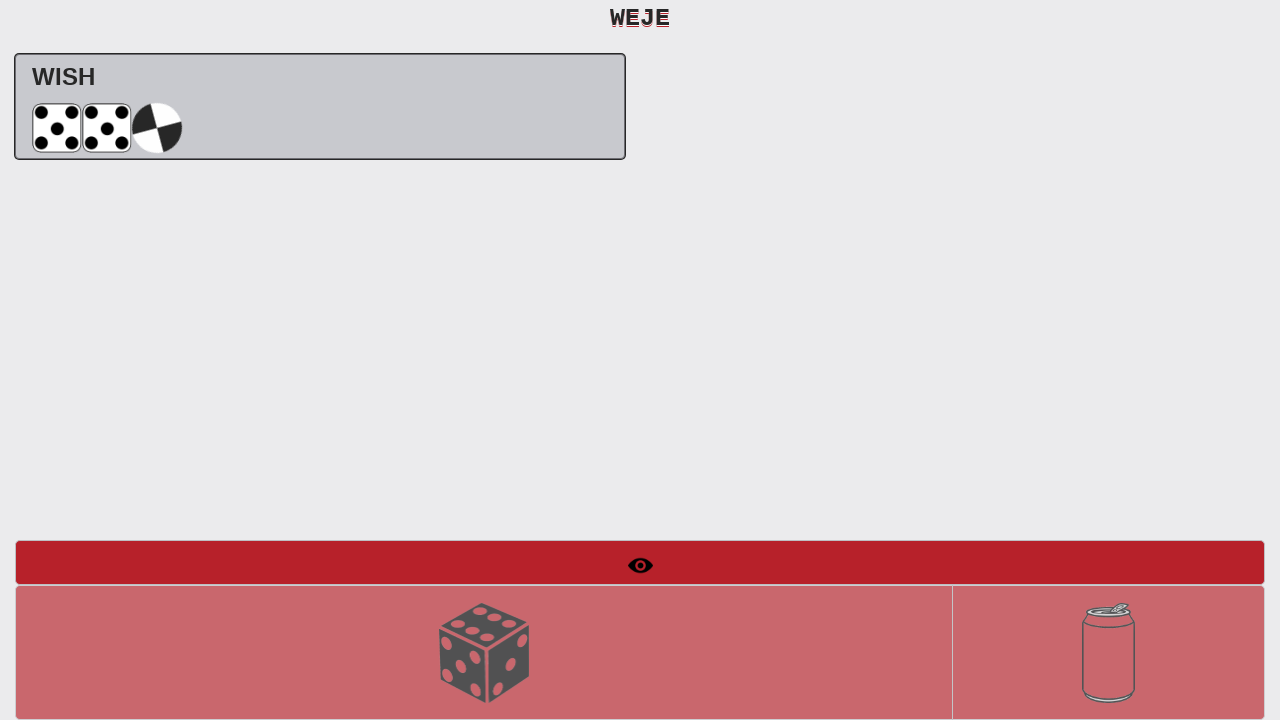

Verified roll dice button is enabled for third roll at (484, 652) on #btnRollDice
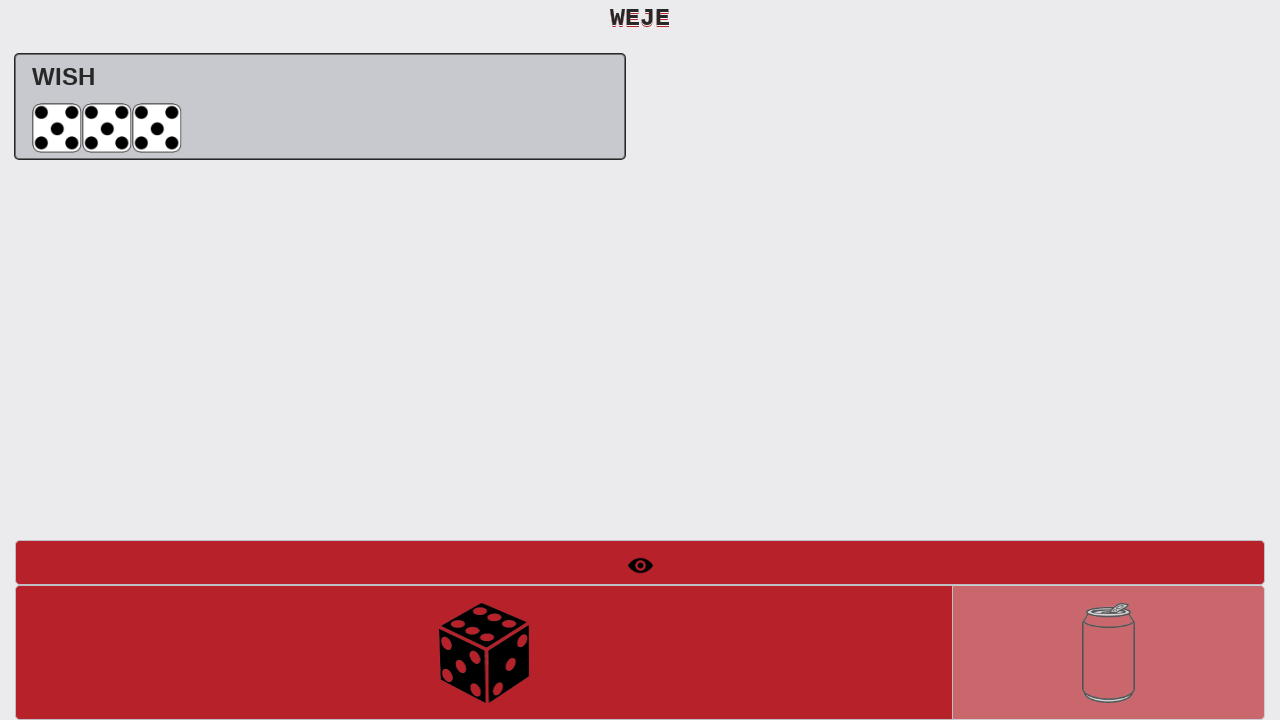

Third dice roll - rolled 5,5,5,5 at (484, 652) on #btnRollDice
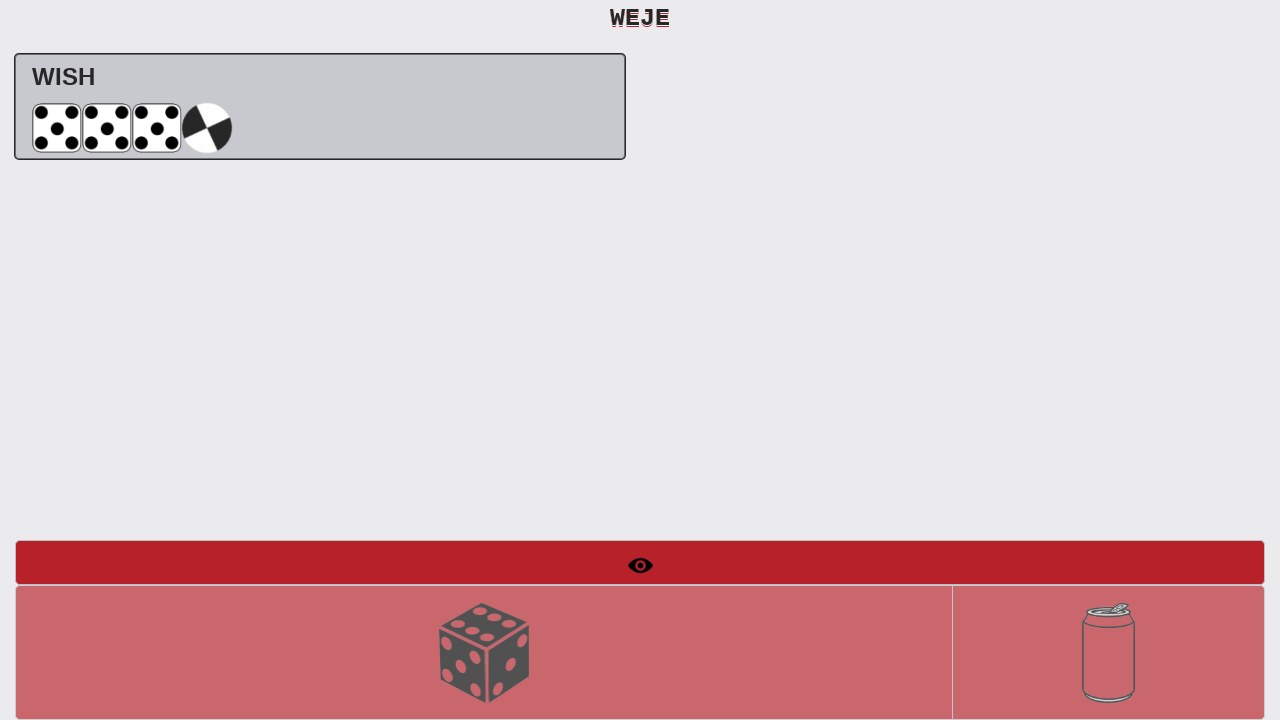

Verified roll dice button is enabled for fourth roll at (484, 652) on #btnRollDice
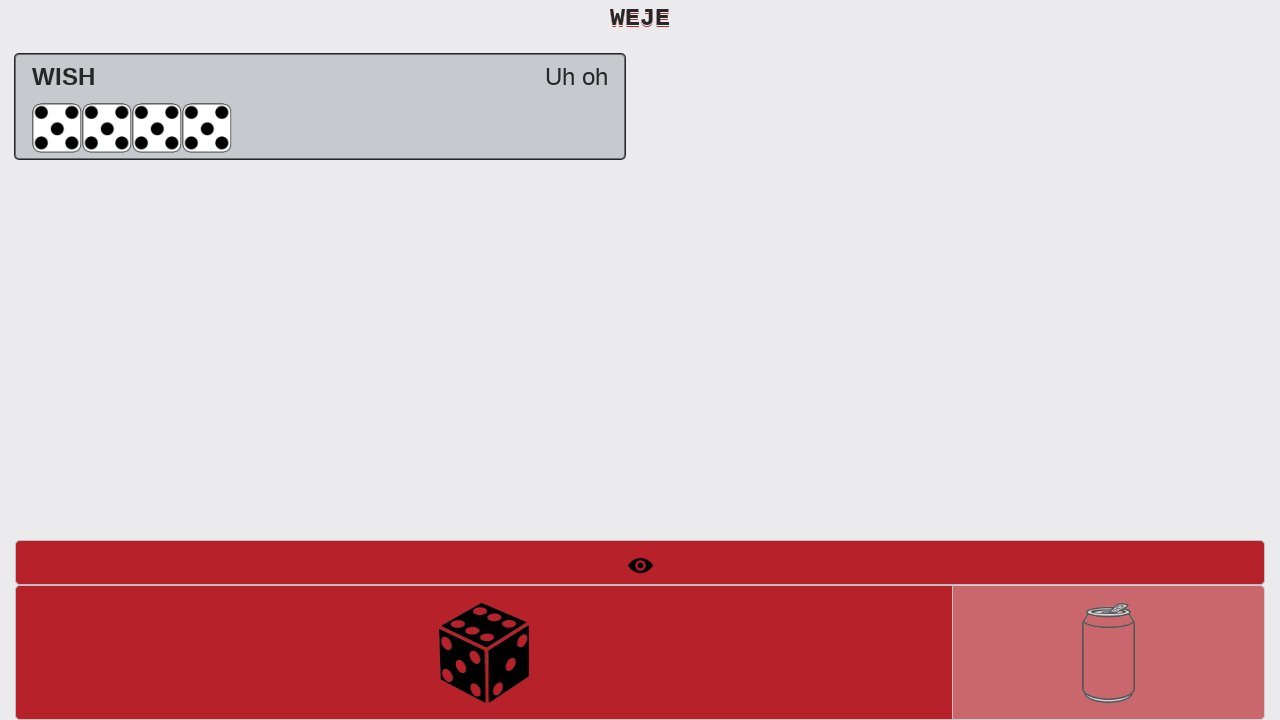

Fourth dice roll - rolled 5,5,5,5,5 at (484, 652) on #btnRollDice
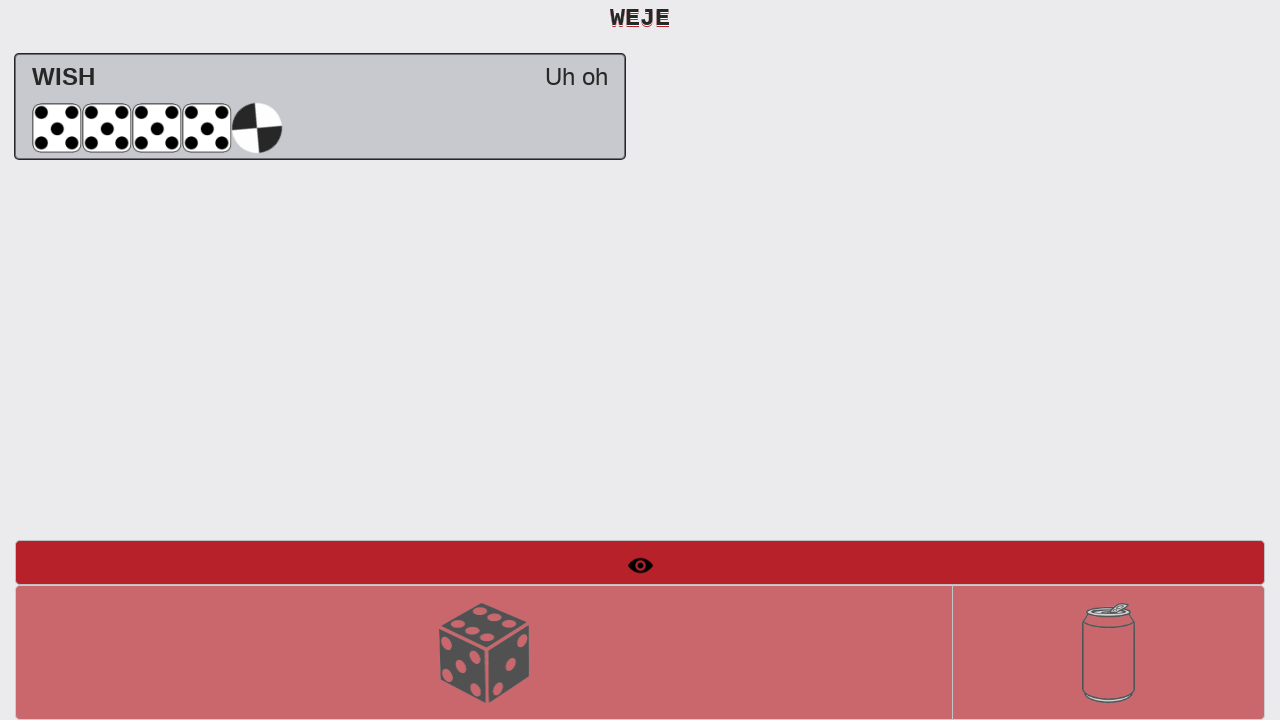

Verified 'Buy from wish.com' message is displayed for WISH outcome
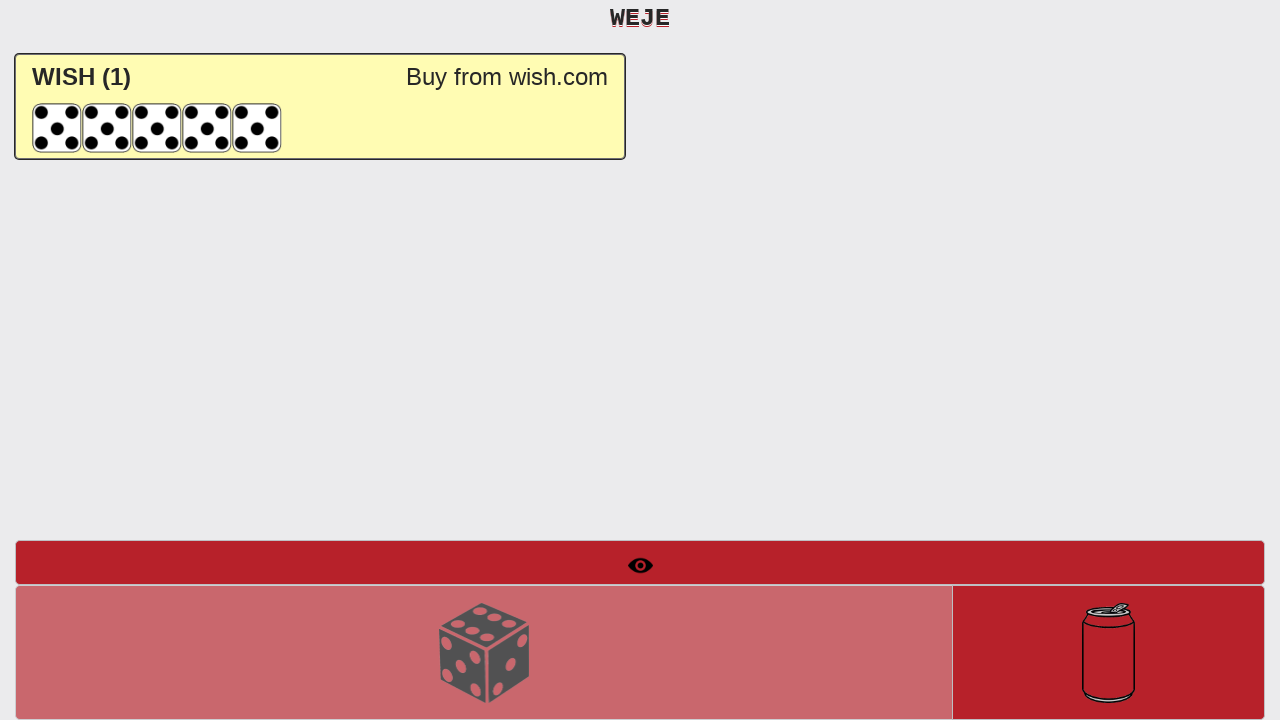

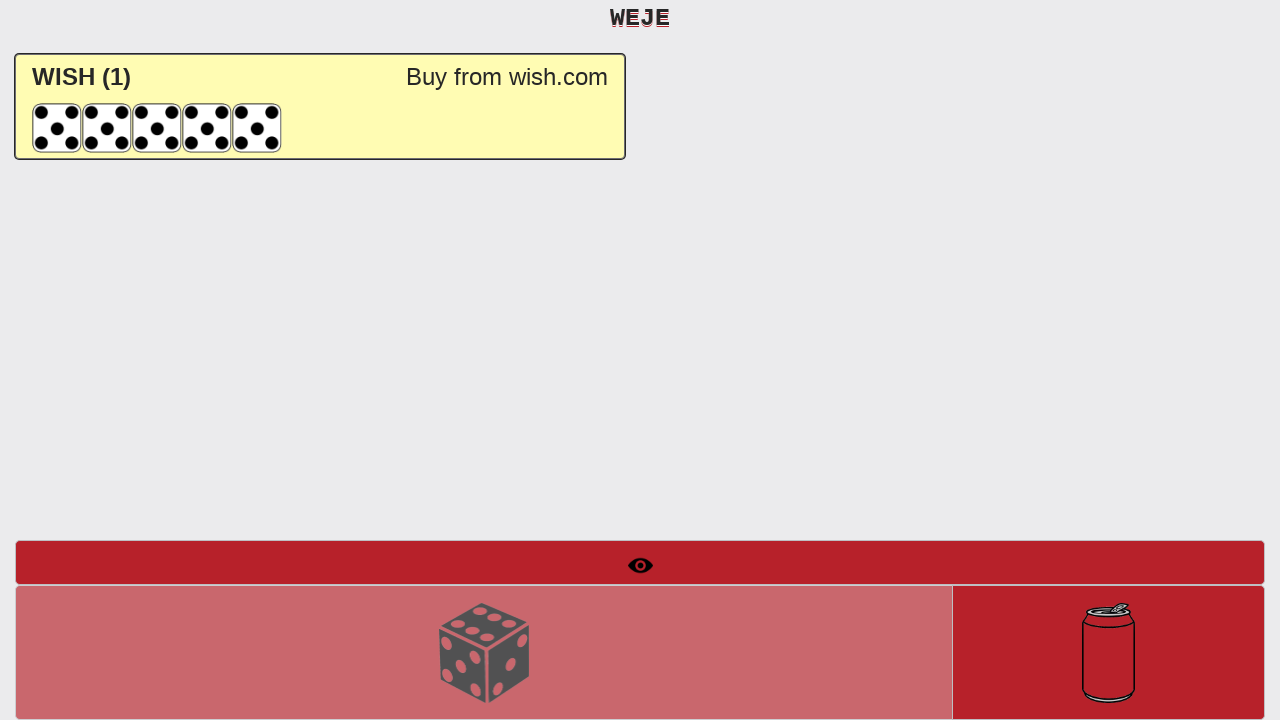